Tests double-click functionality on a button and verifies the success message appears

Starting URL: https://demoqa.com/buttons

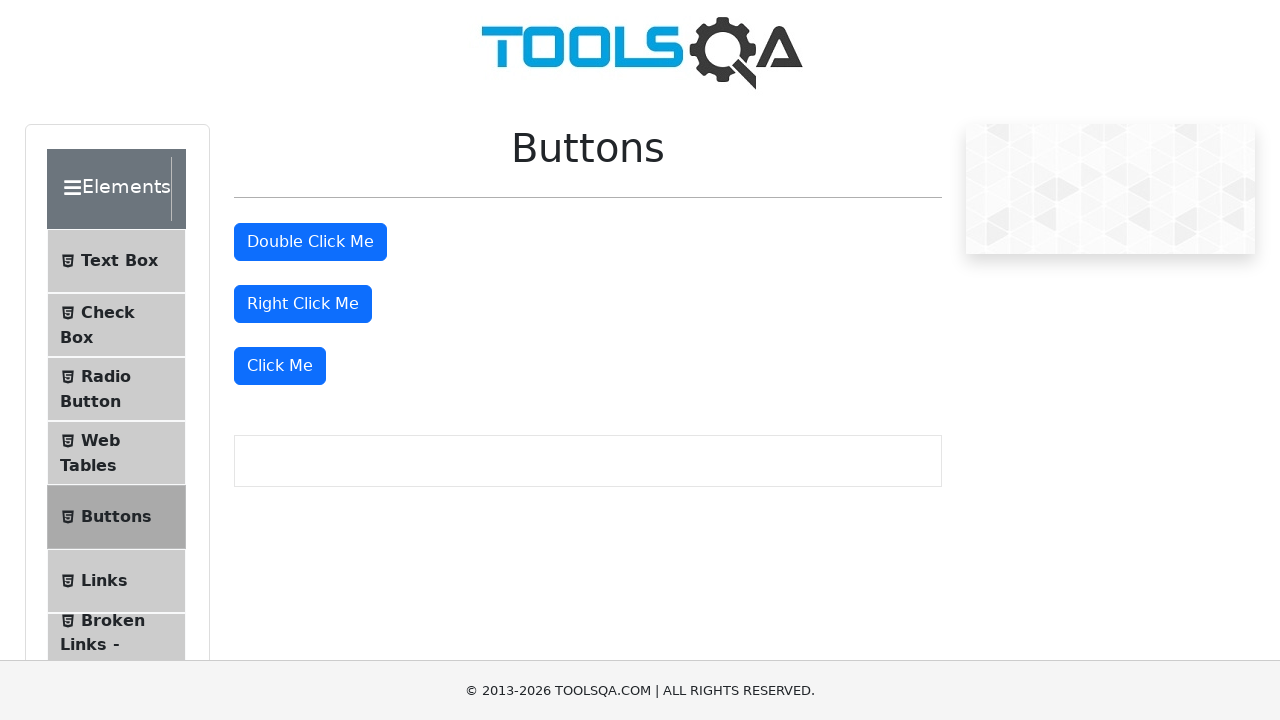

Navigated to https://demoqa.com/buttons
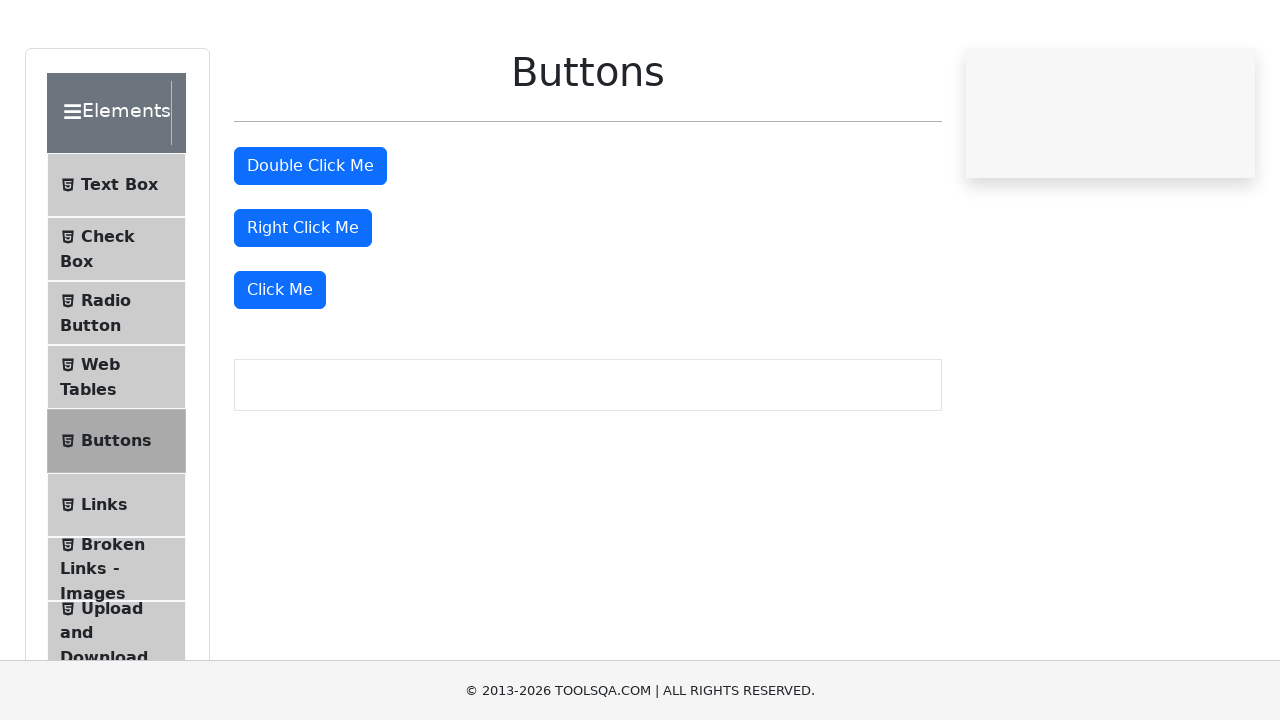

Double-clicked the button with ID 'doubleClickBtn' at (310, 242) on #doubleClickBtn
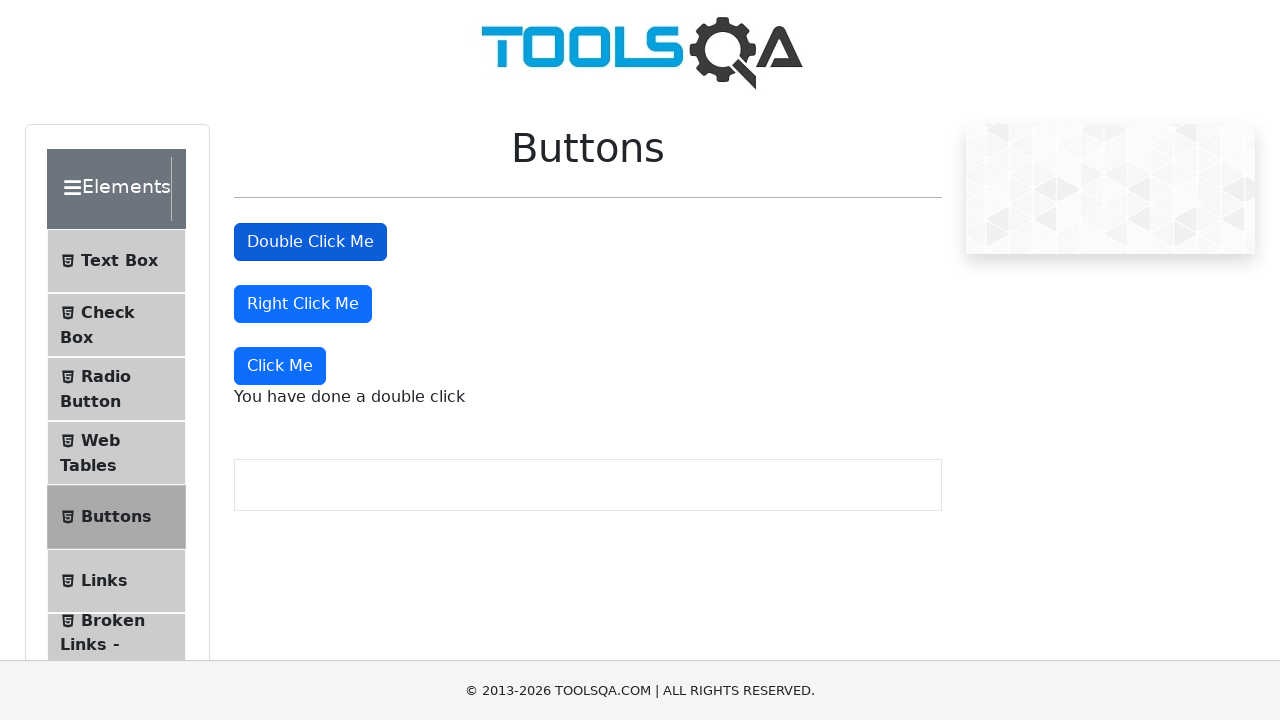

Success message appeared after double-click
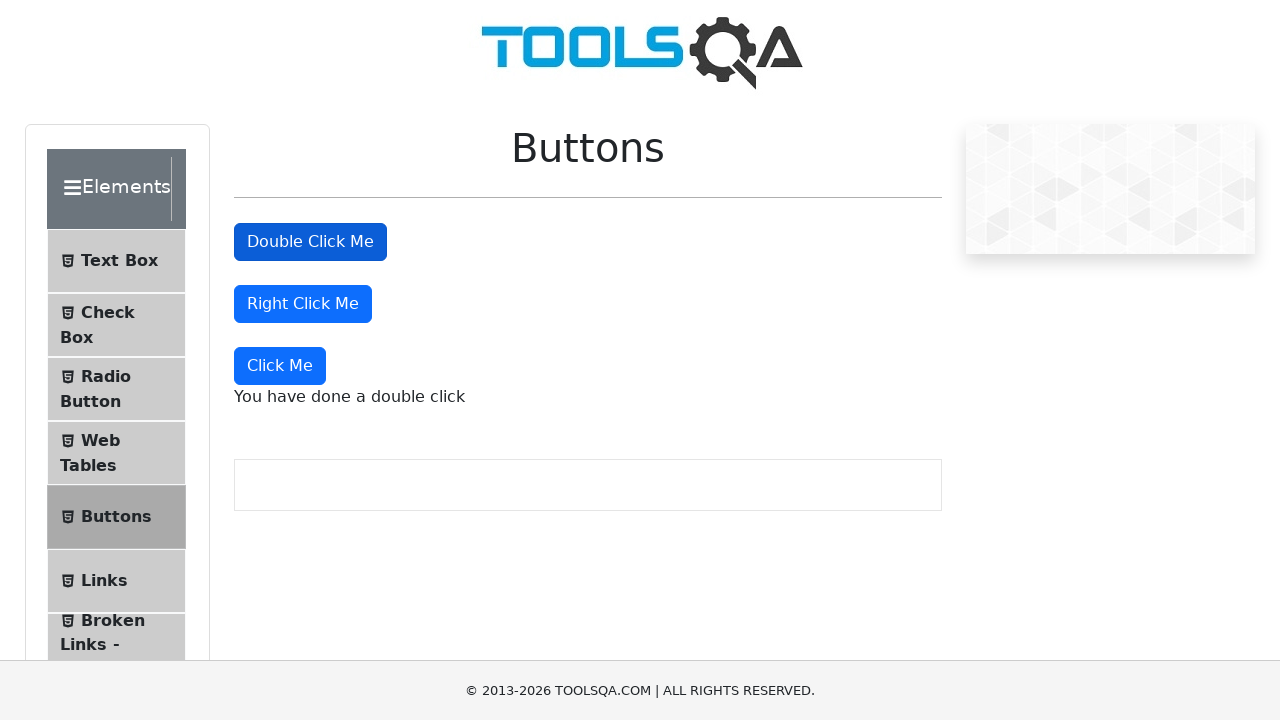

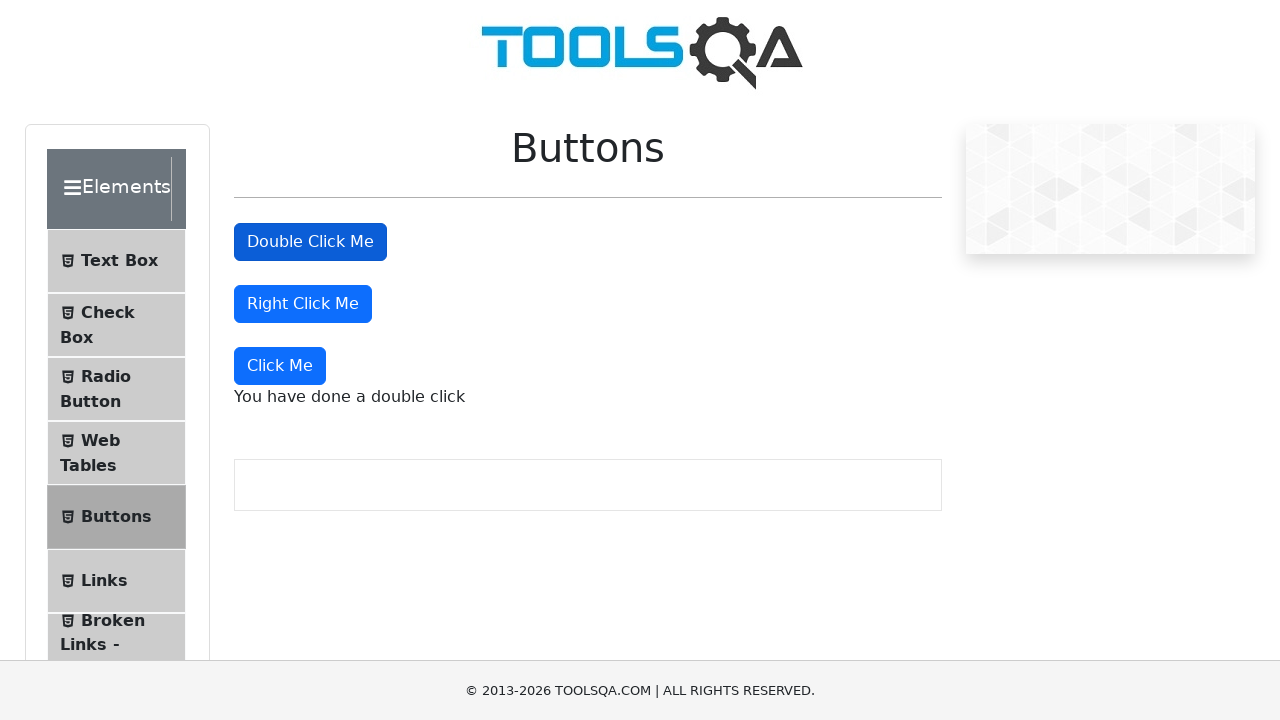